Tests various form controls on a practice page including radio buttons, auto-suggest dropdown, select dropdown, and checkboxes

Starting URL: https://rahulshettyacademy.com/AutomationPractice/

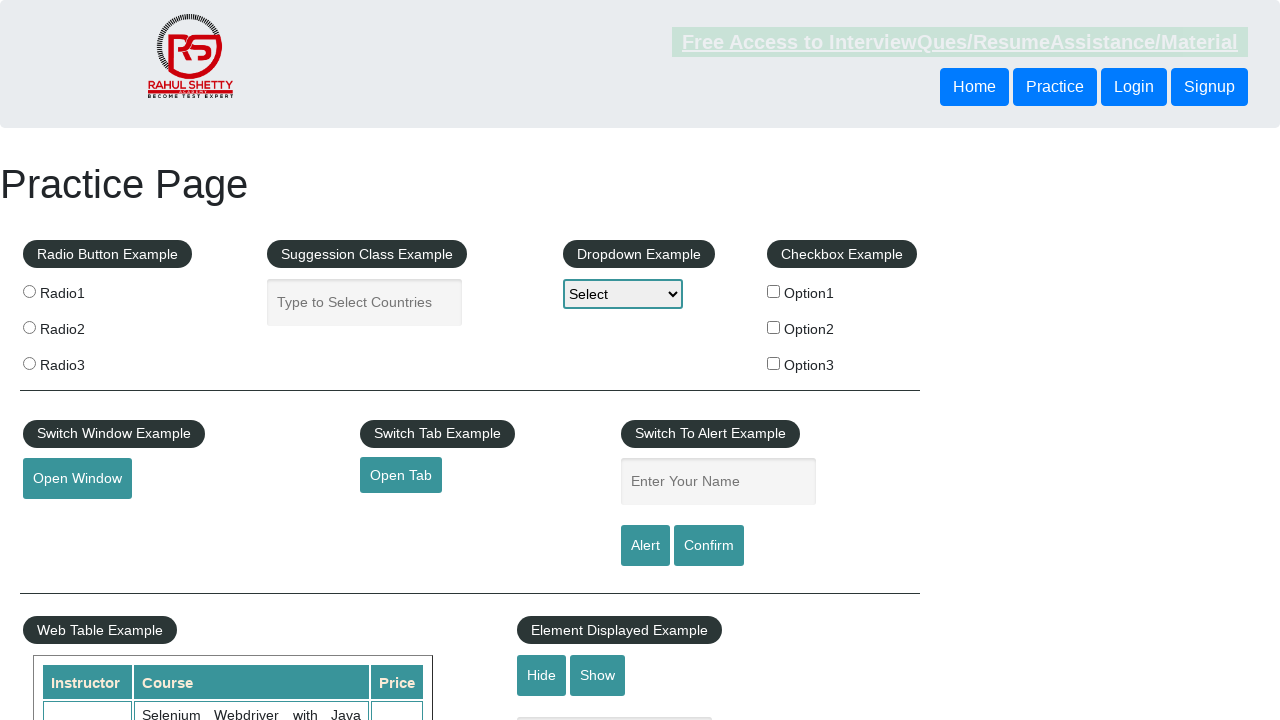

Clicked radio button at (29, 291) on input[name='radioButton']
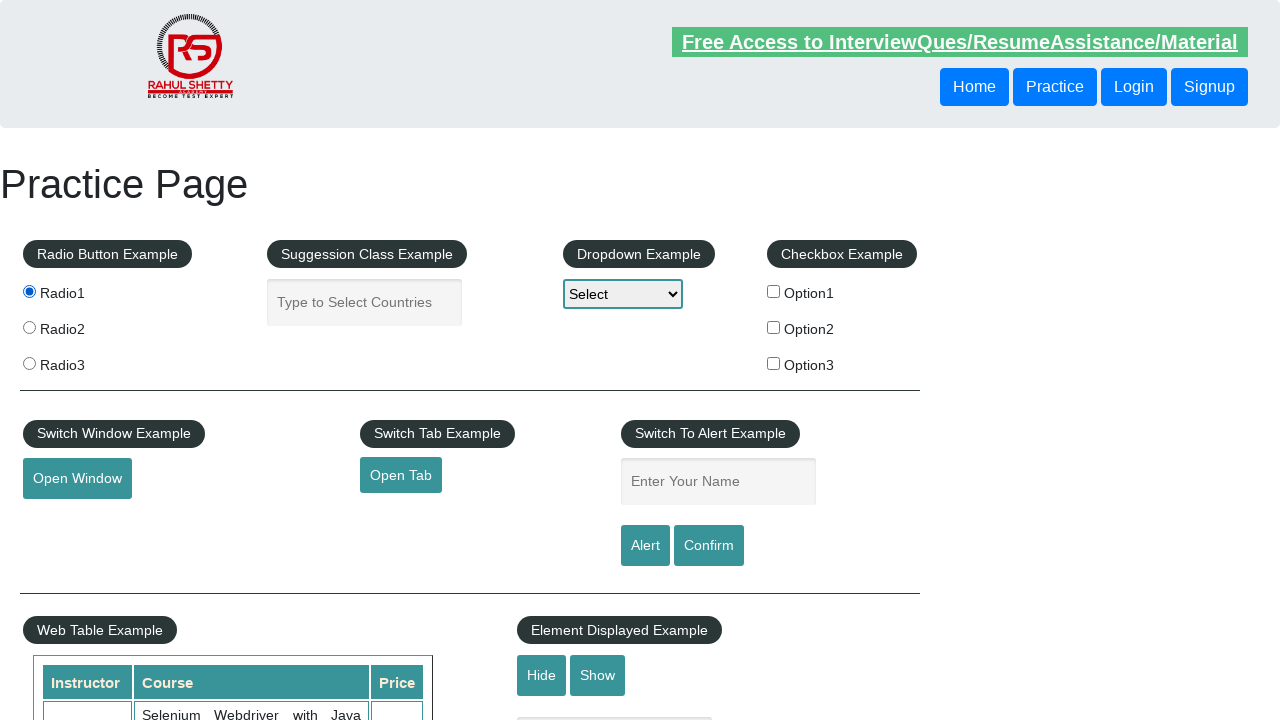

Filled autocomplete field with 'Aus' on #autocomplete
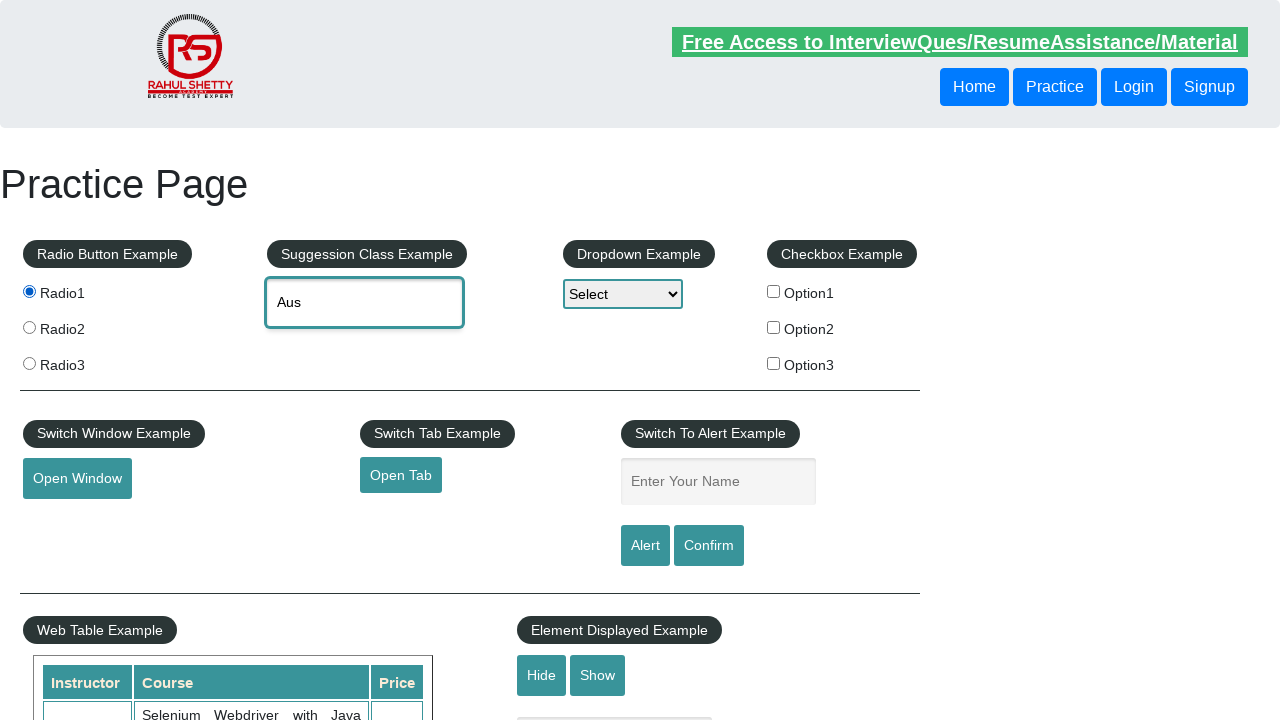

Auto-suggest dropdown appeared
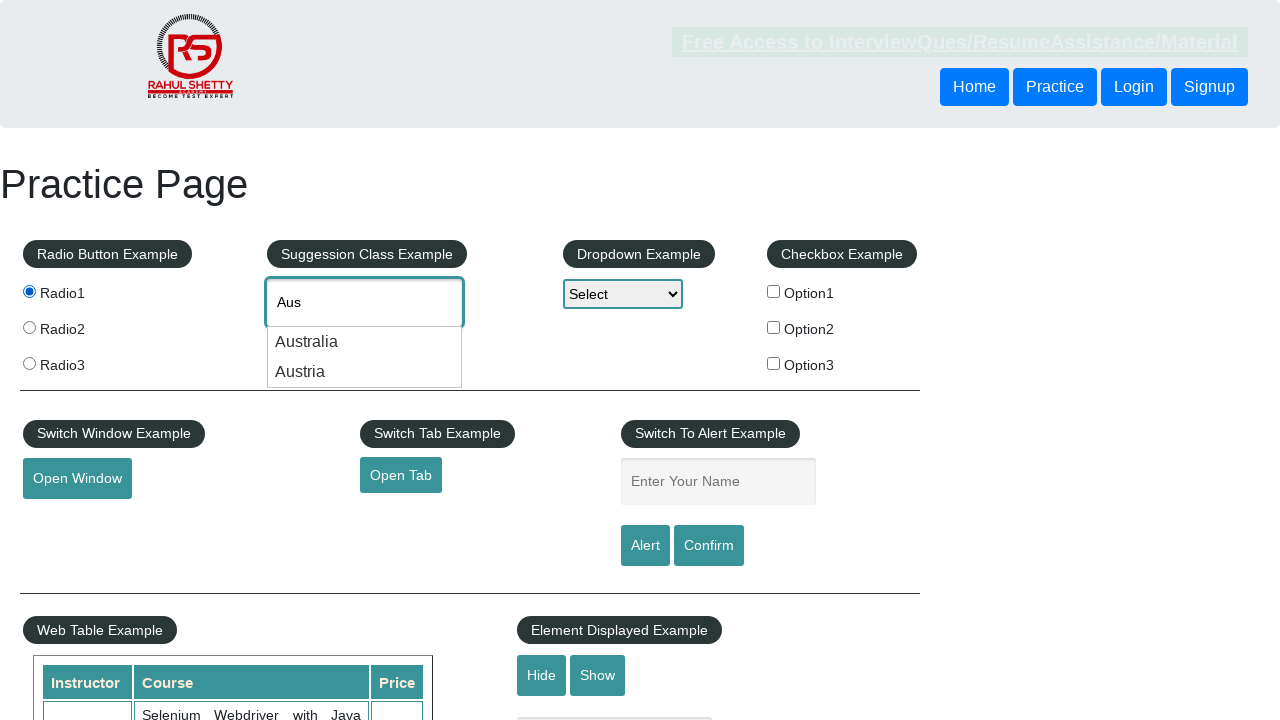

Selected 'Australia' from auto-suggest dropdown at (365, 342) on xpath=//ul[@id='ui-id-1']//li >> nth=0
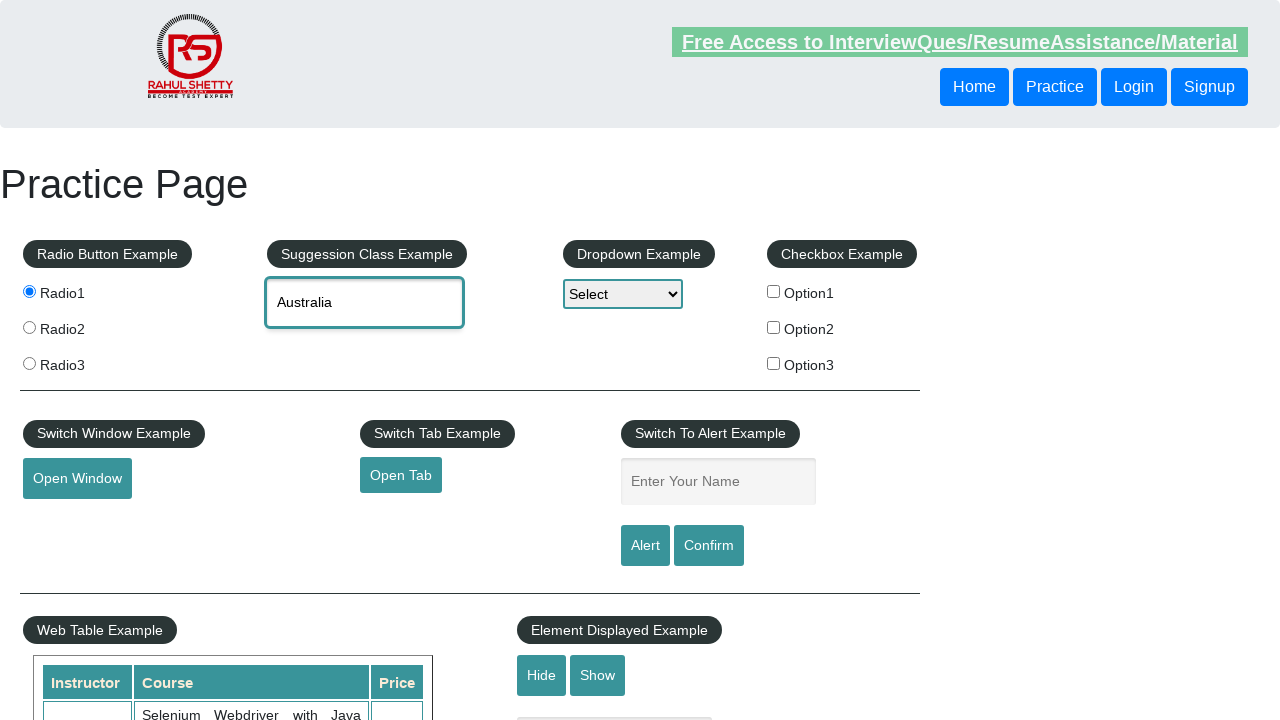

Selected 'Option2' from dropdown menu on #dropdown-class-example
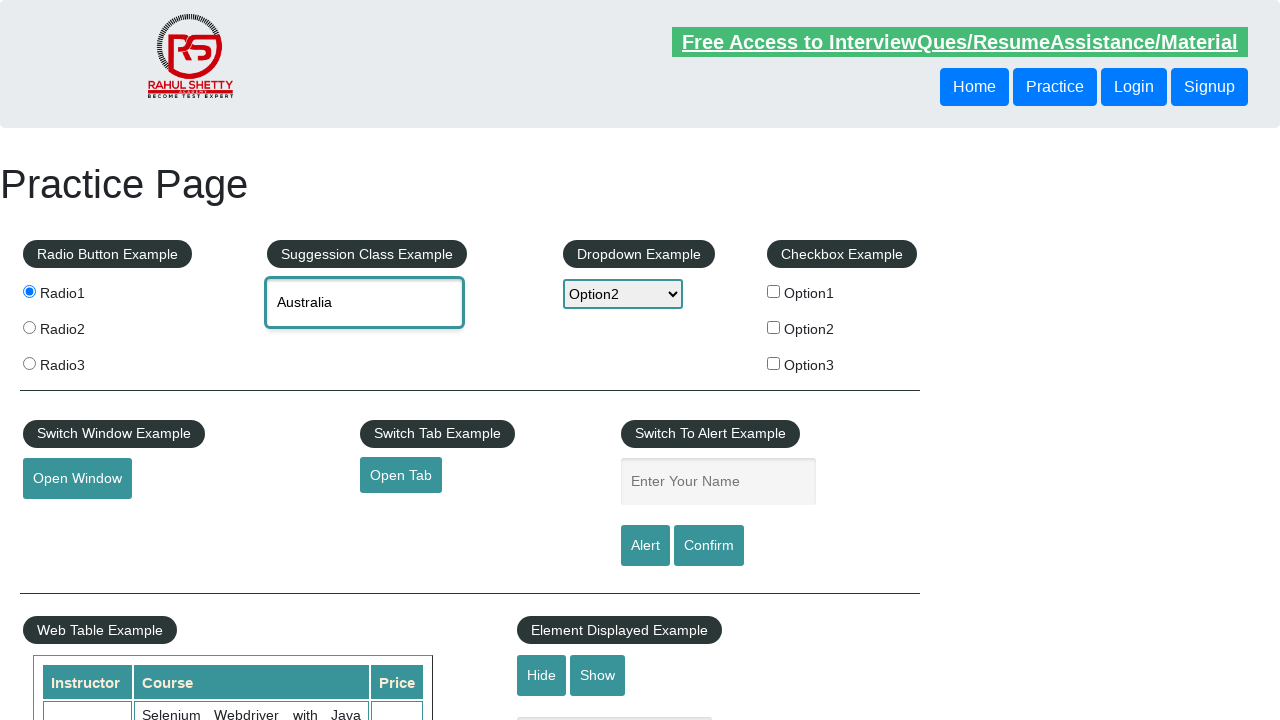

Clicked checkbox option 2 at (774, 327) on #checkBoxOption2
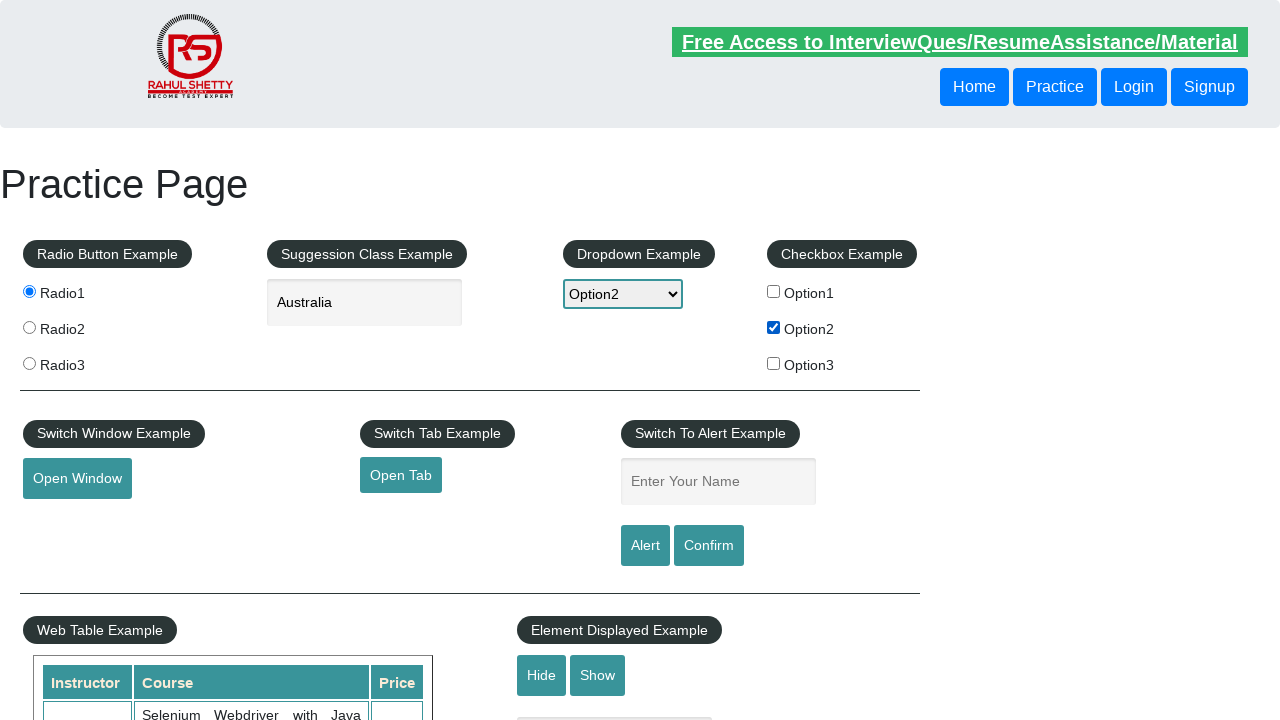

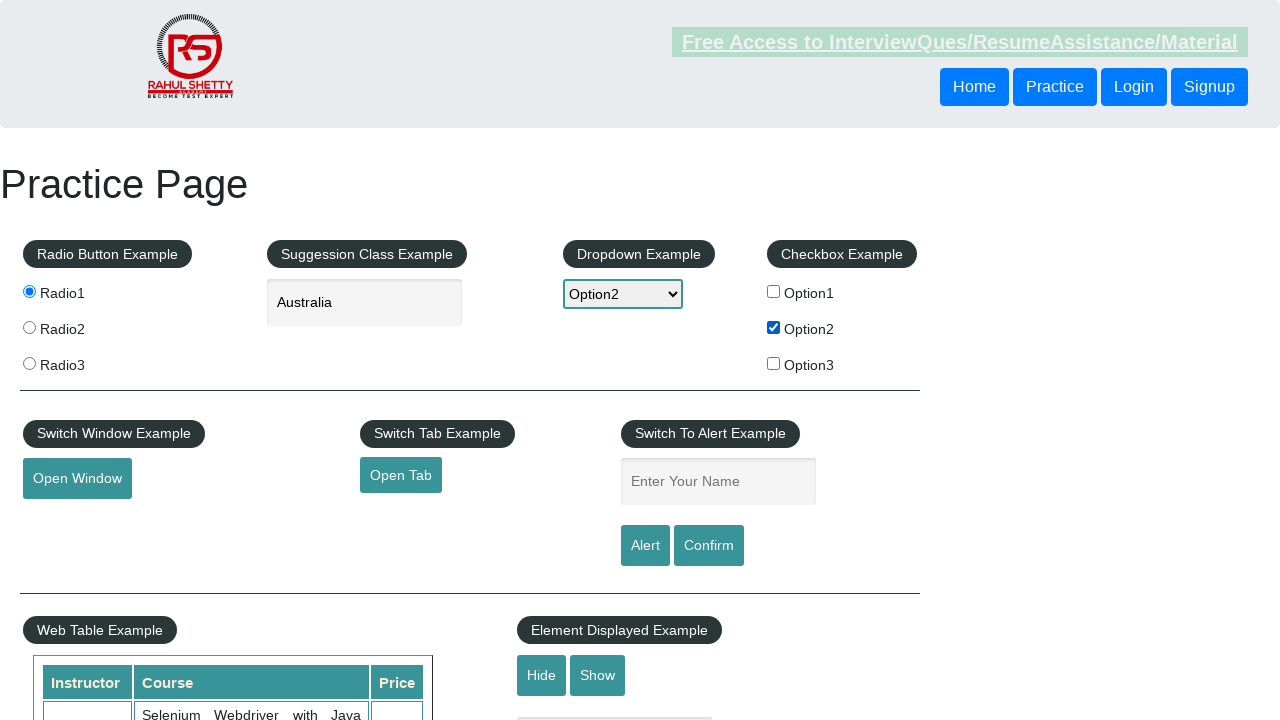